Tests A/B Testing page by clicking the link and verifying the page content including header and paragraph text

Starting URL: http://the-internet.herokuapp.com/

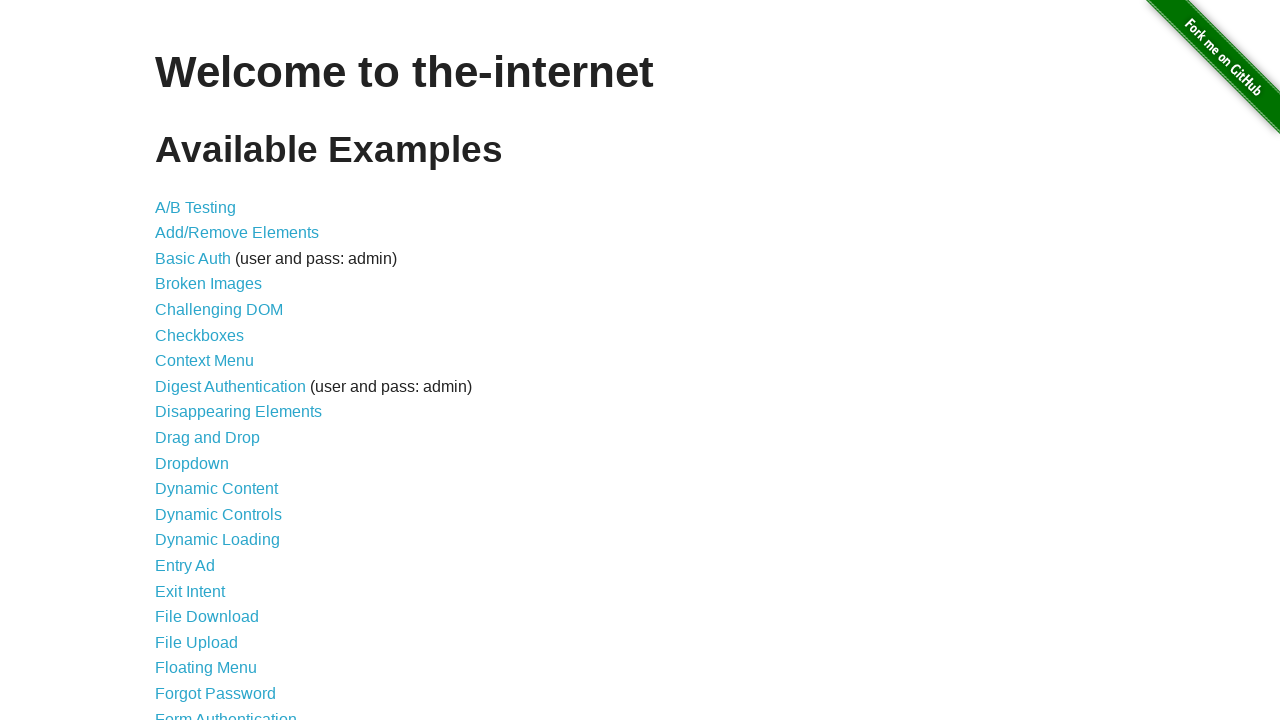

Clicked on A/B Testing link at (196, 207) on text=A/B Testing
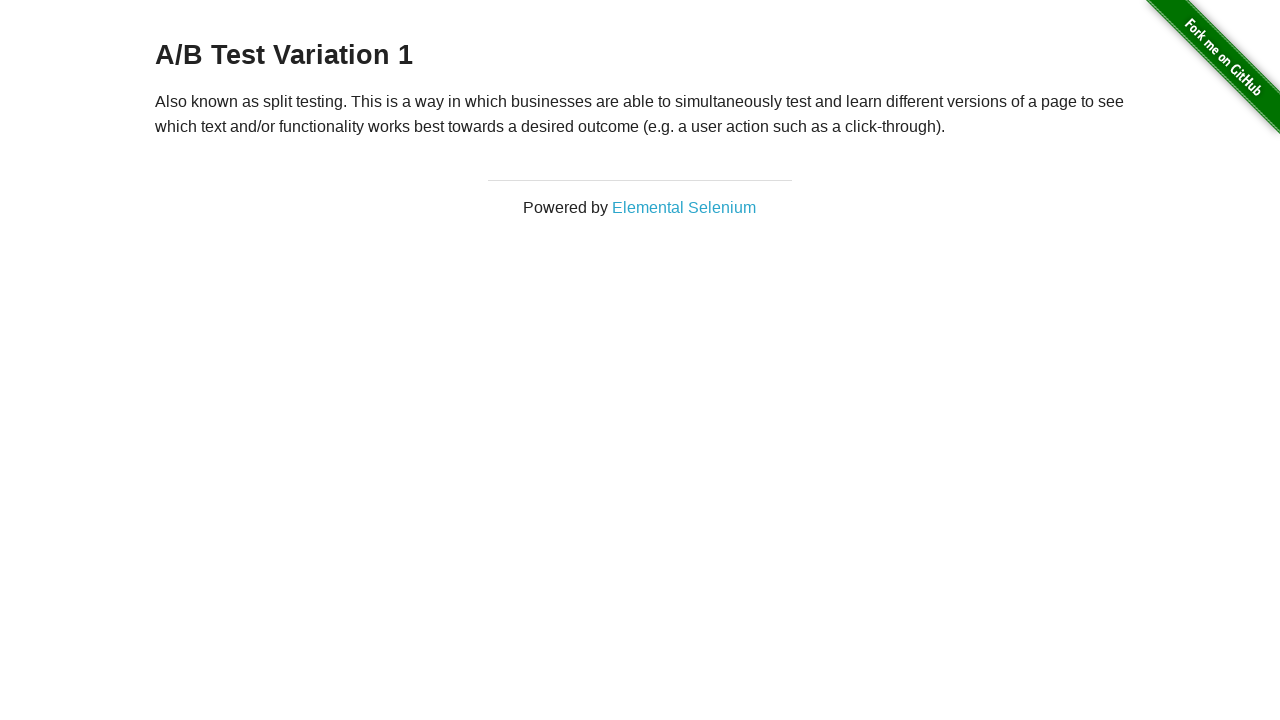

A/B Testing page loaded with header (h3) element verified
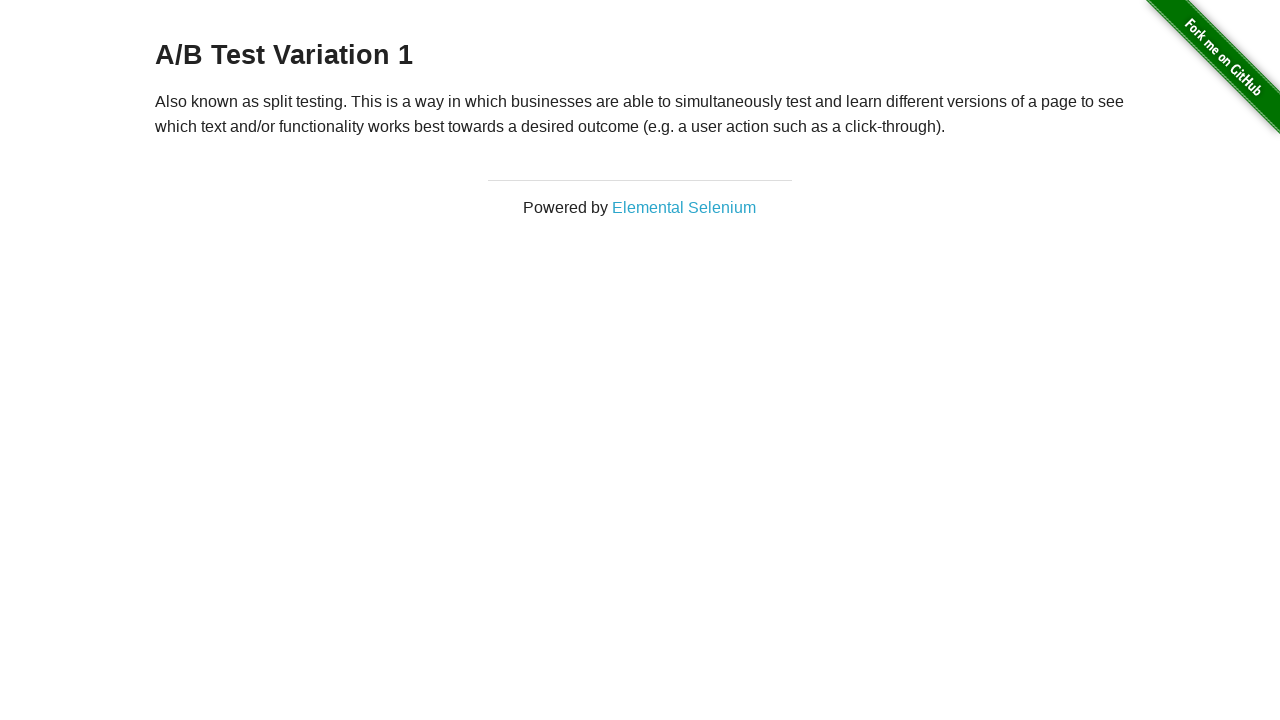

Paragraph content element verified on A/B Testing page
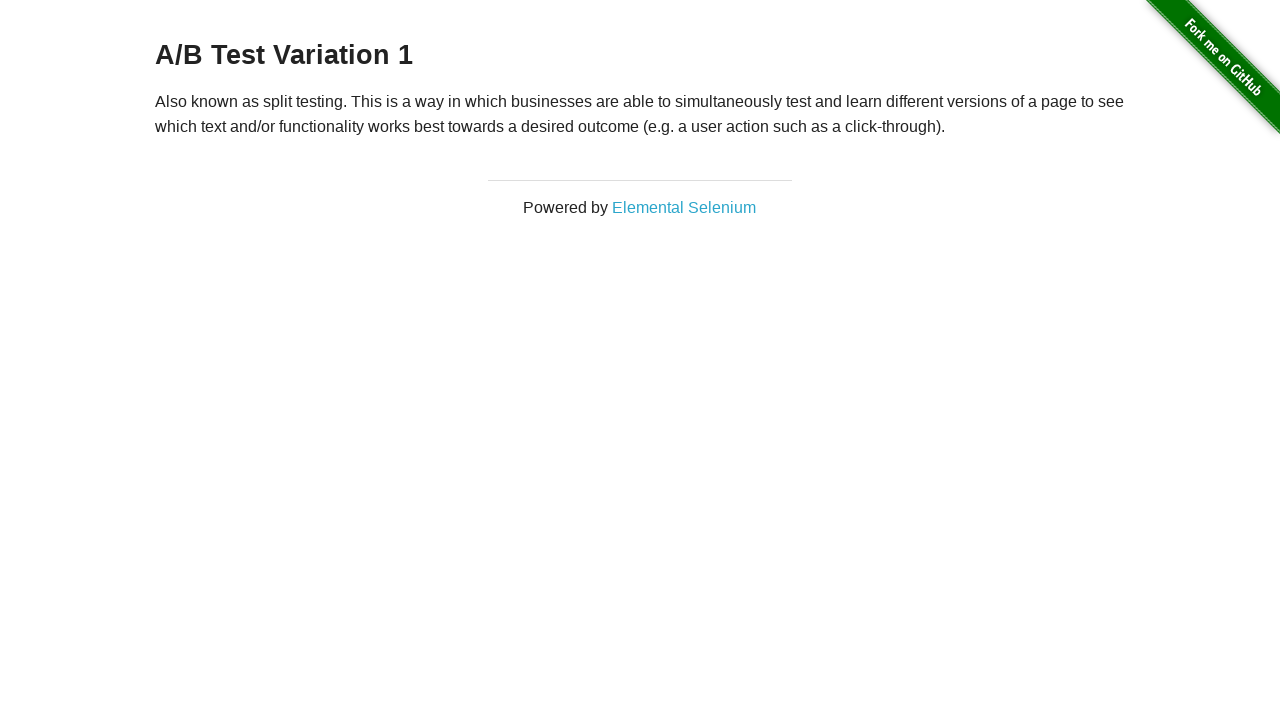

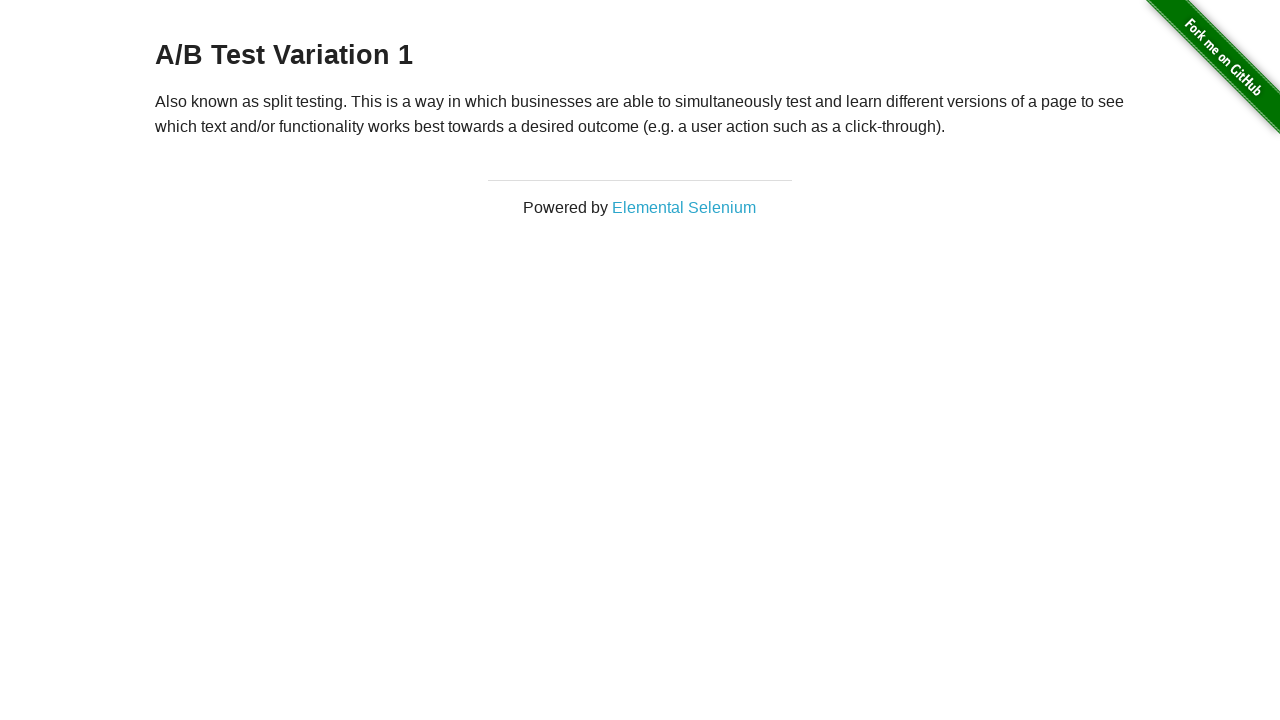